Tests drag and drop functionality on the jQuery UI droppable demo page by dragging an element to a target droppable area using coordinates.

Starting URL: https://jqueryui.com/droppable/

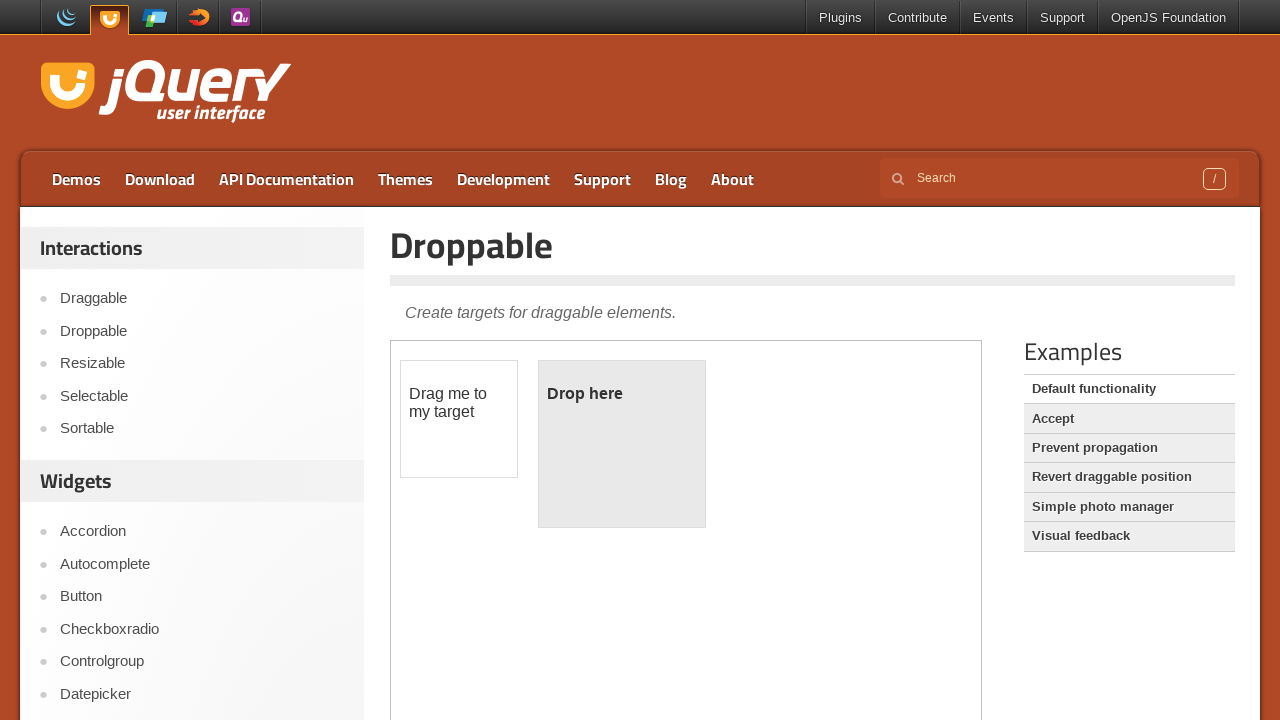

Located iframe with class 'demo-frame'
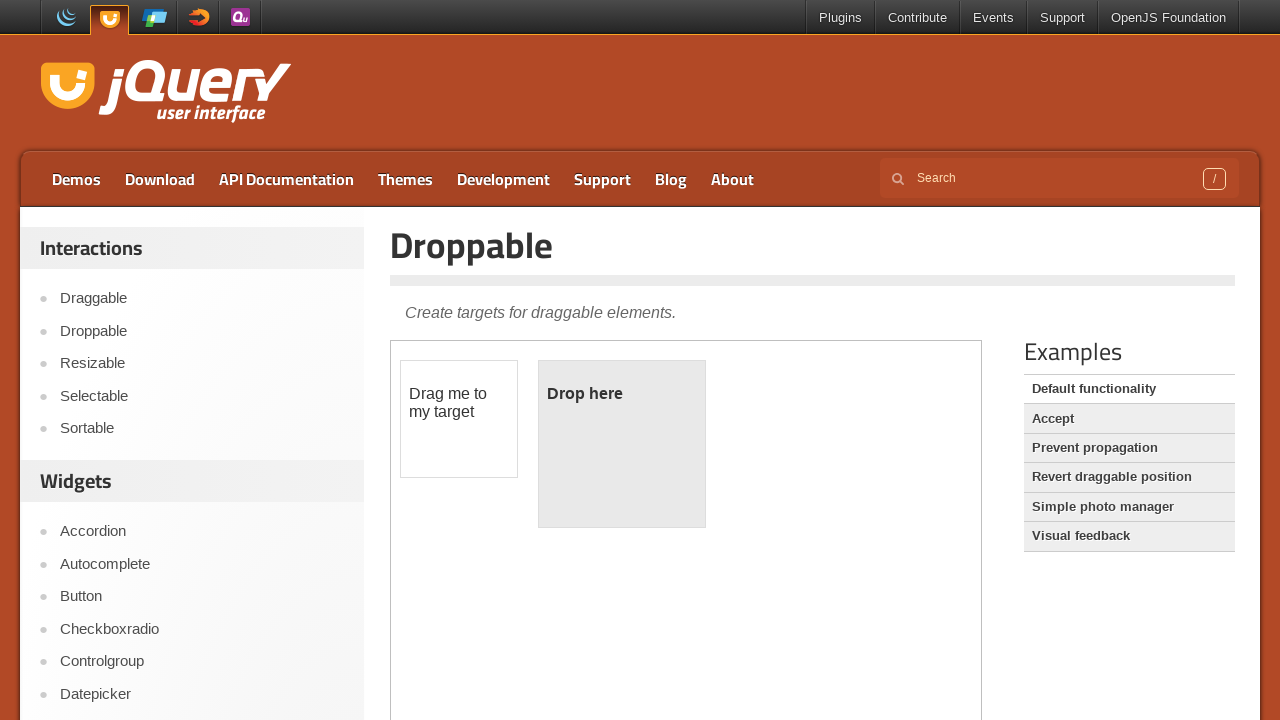

Located draggable element with id 'draggable' inside iframe
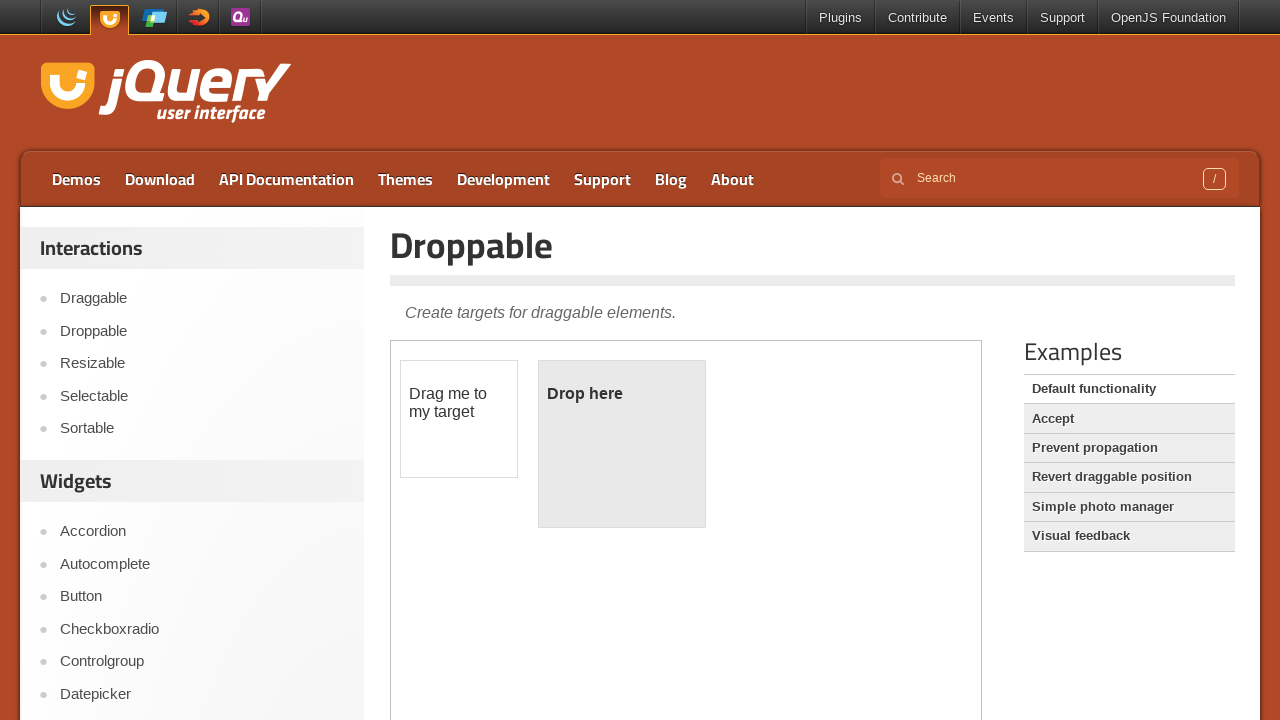

Located droppable element with id 'droppable' inside iframe
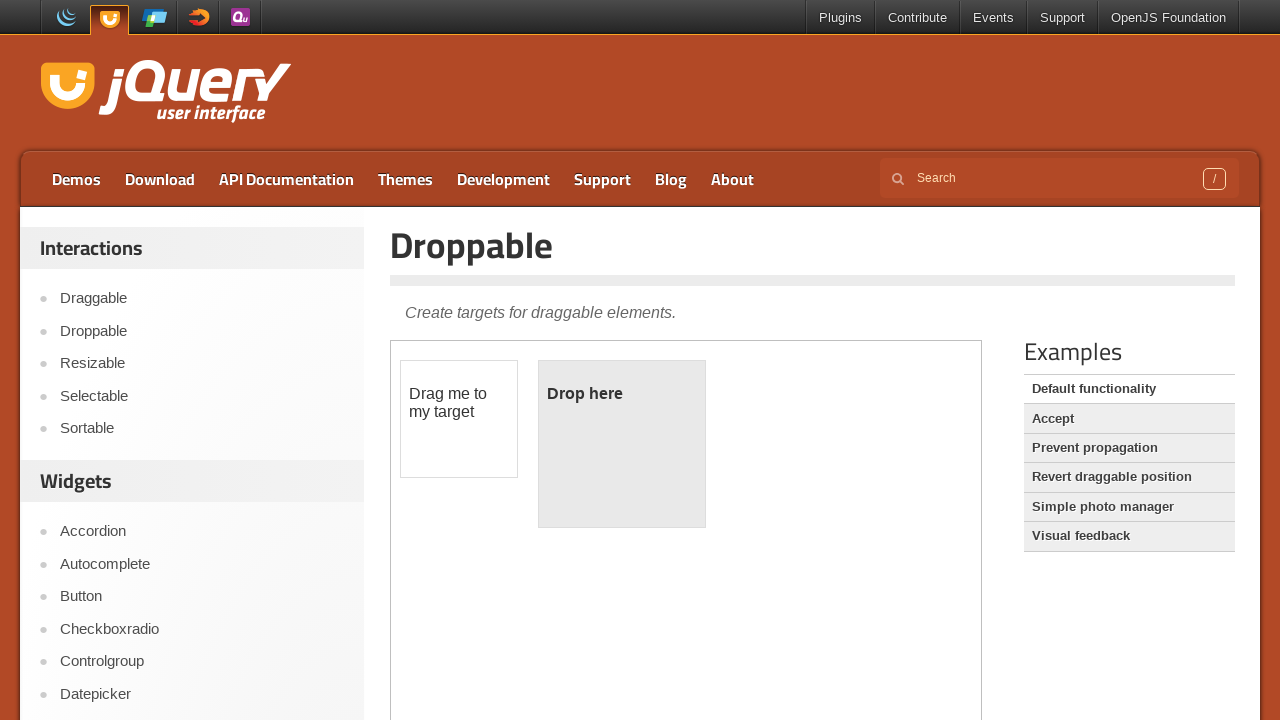

Draggable element became visible
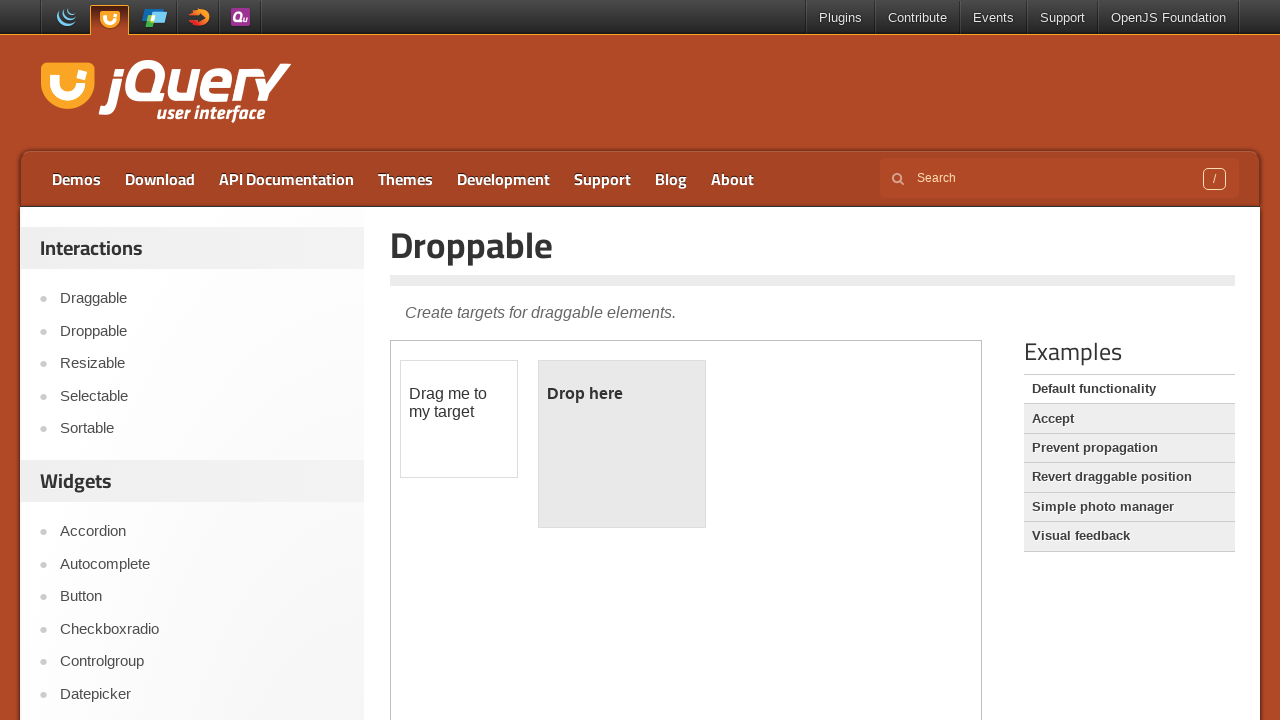

Droppable element became visible
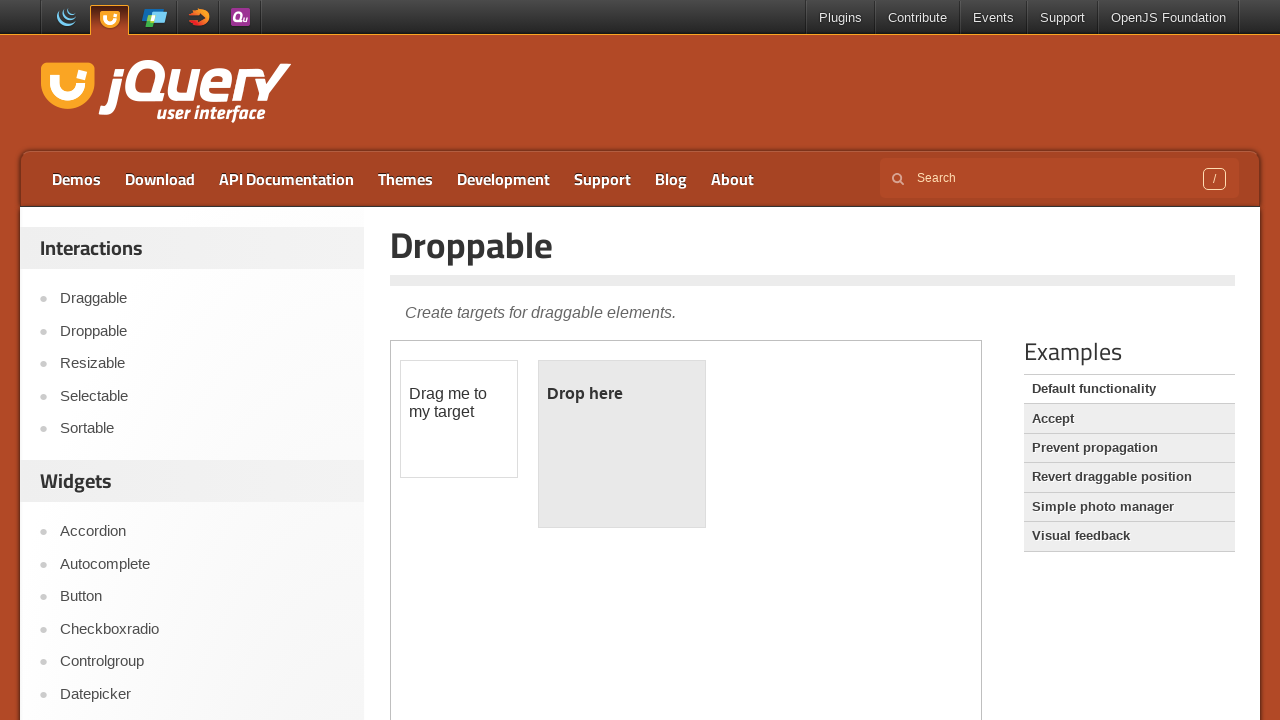

Dragged draggable element to droppable target area at (622, 444)
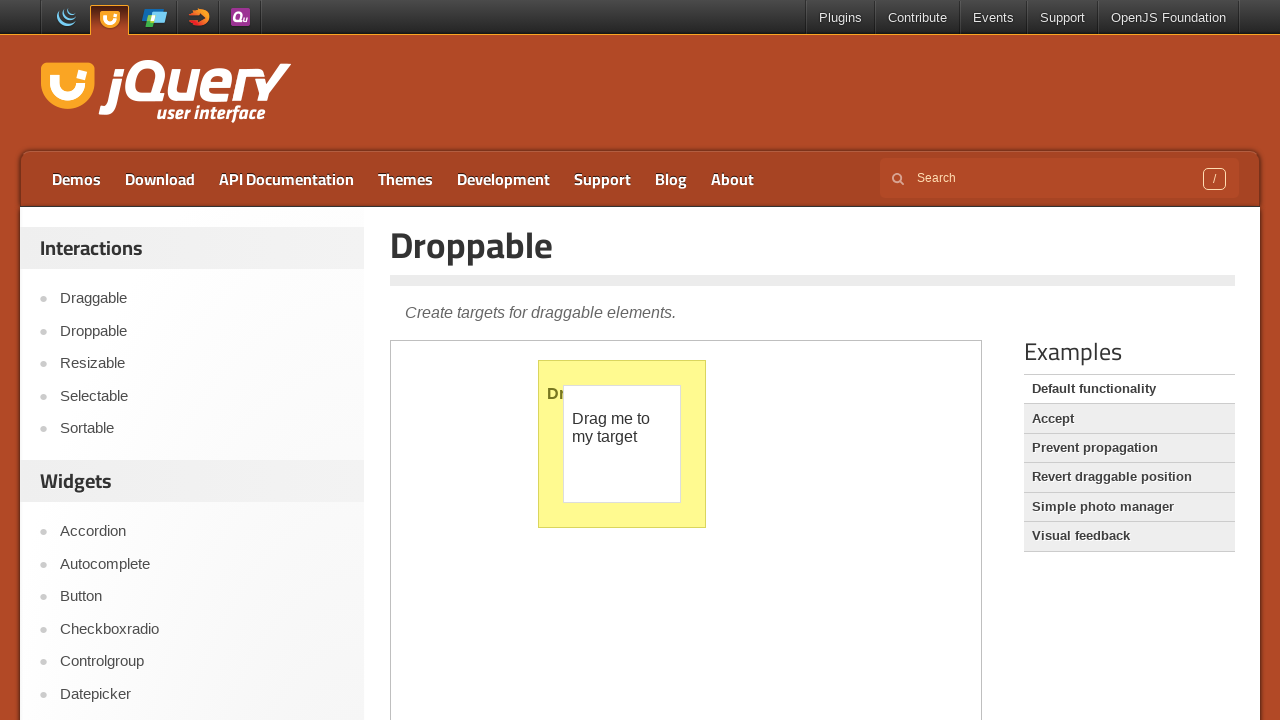

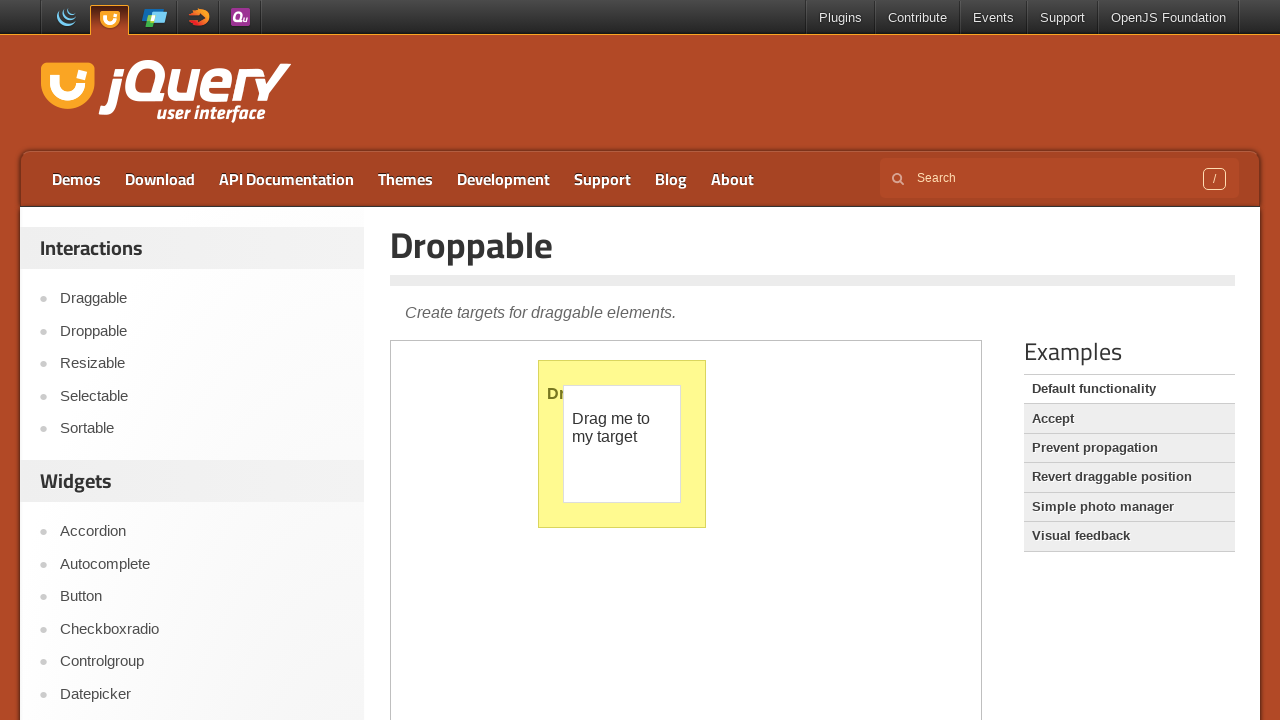